Tests the location search functionality on SureCritic by clearing the location text box, entering "Kent, WA" as the location, and submitting the search with Enter key.

Starting URL: https://www.surecritic.com/reviews

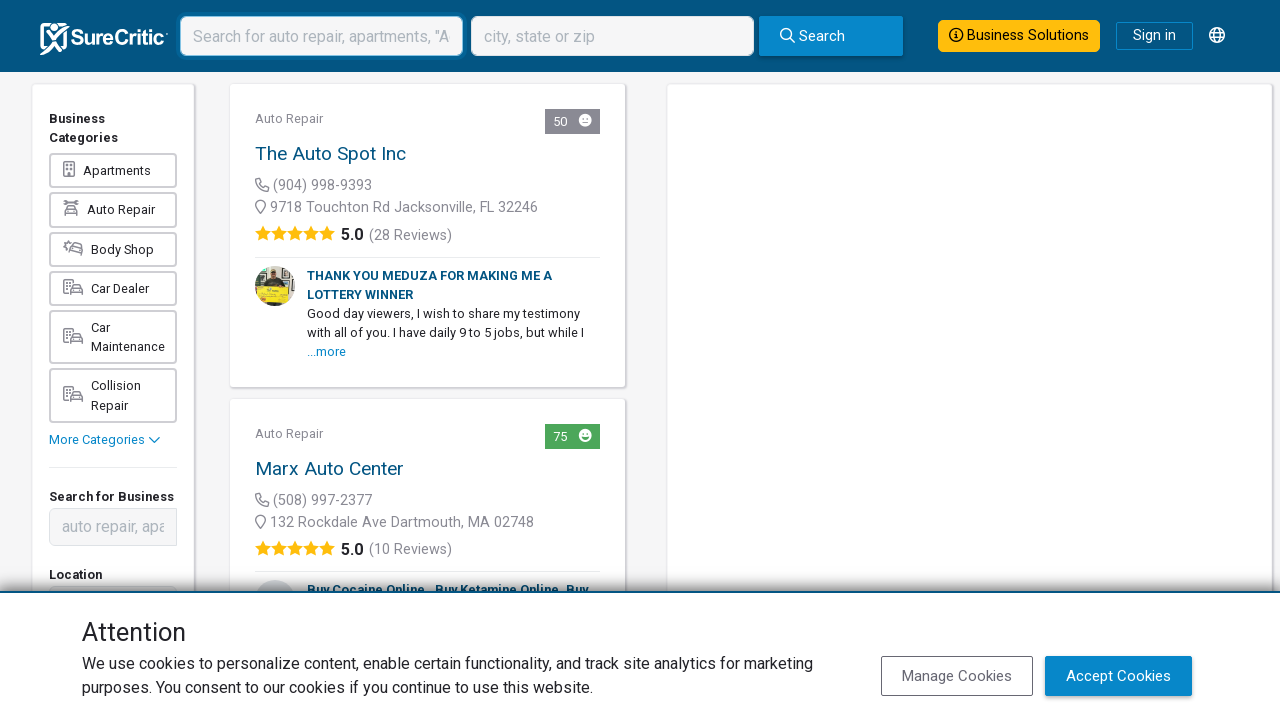

Cleared the location text box on xpath=//div[2]/form//input[@class = 'form-control right-spacer-xs header-search-
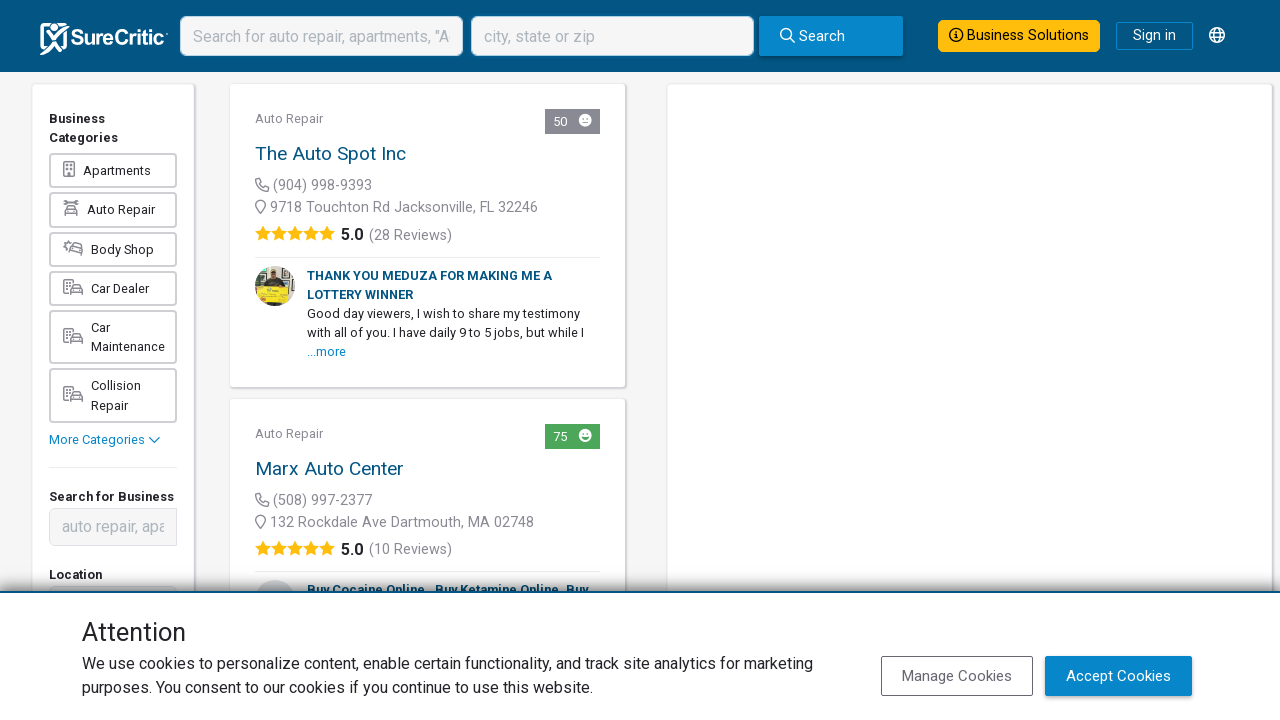

Entered 'Kent, WA' in the location input field on xpath=//div[2]/form/div/input[12]
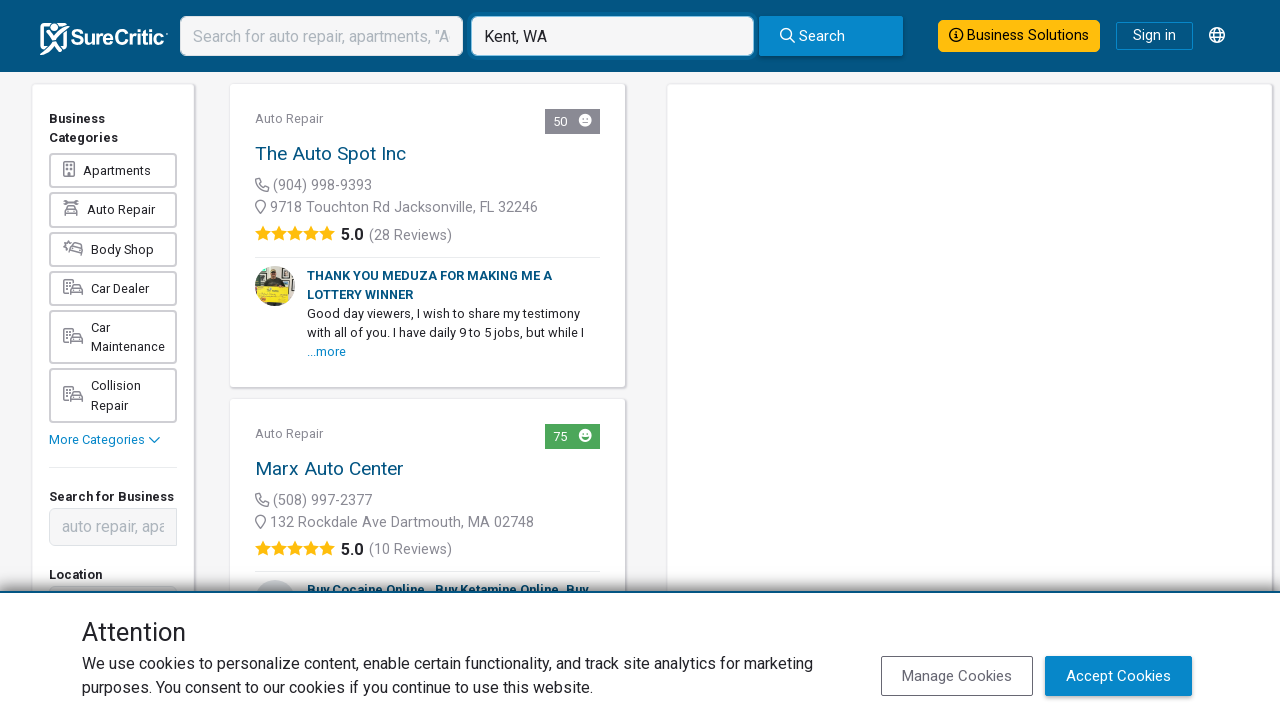

Pressed Enter to submit the location search
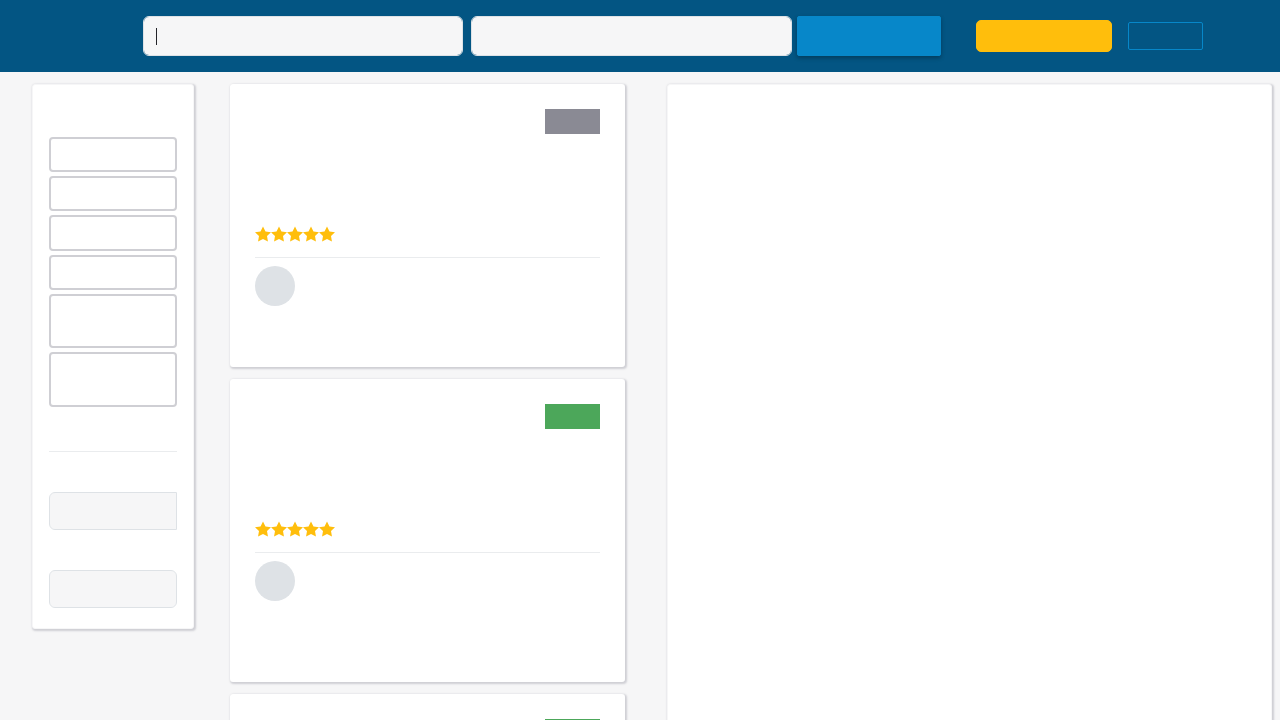

Waited for search results to load (networkidle)
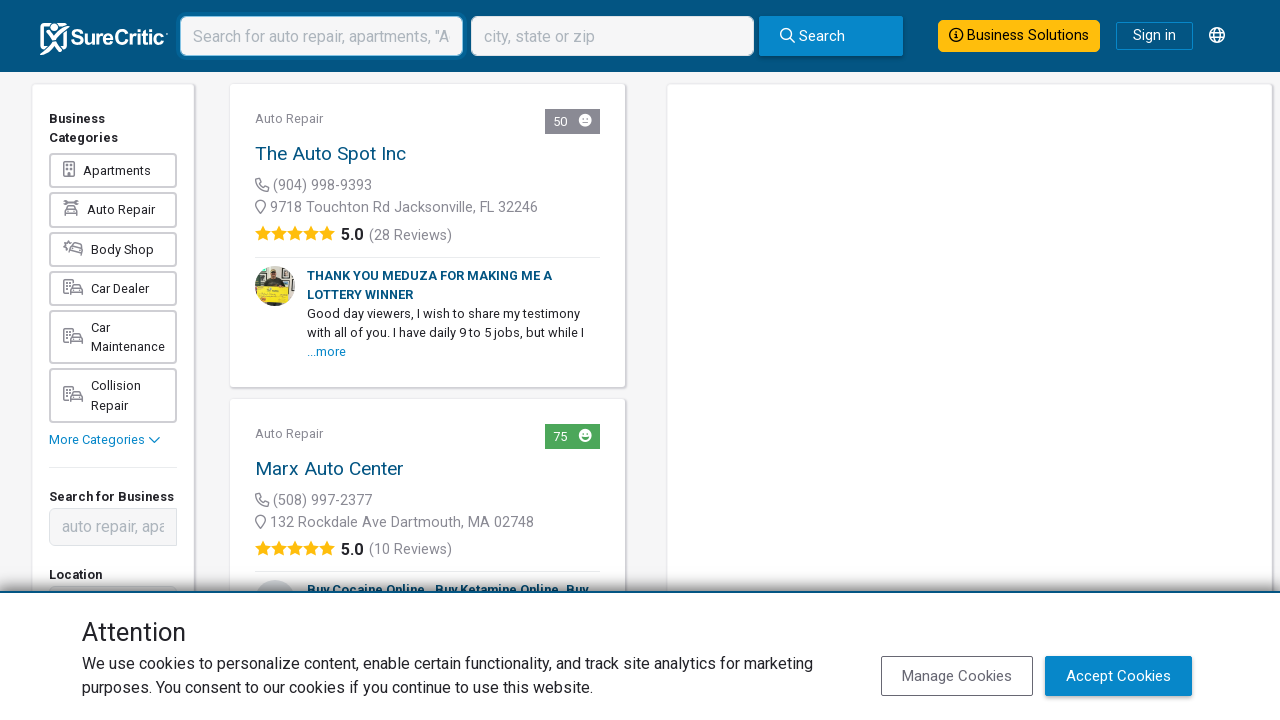

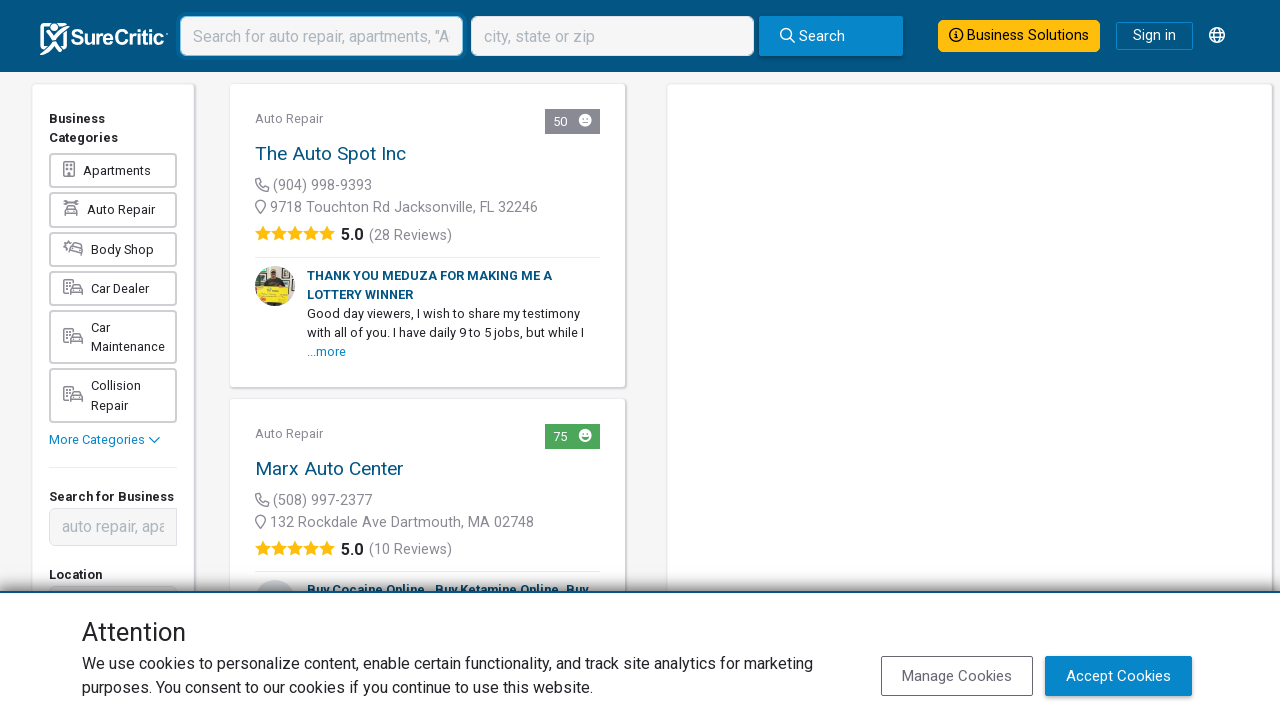